Tests dynamic element loading by clicking a start button and waiting for dynamically loaded content to appear on the page

Starting URL: http://syntaxprojects.com/dynamic-elements-loading.php

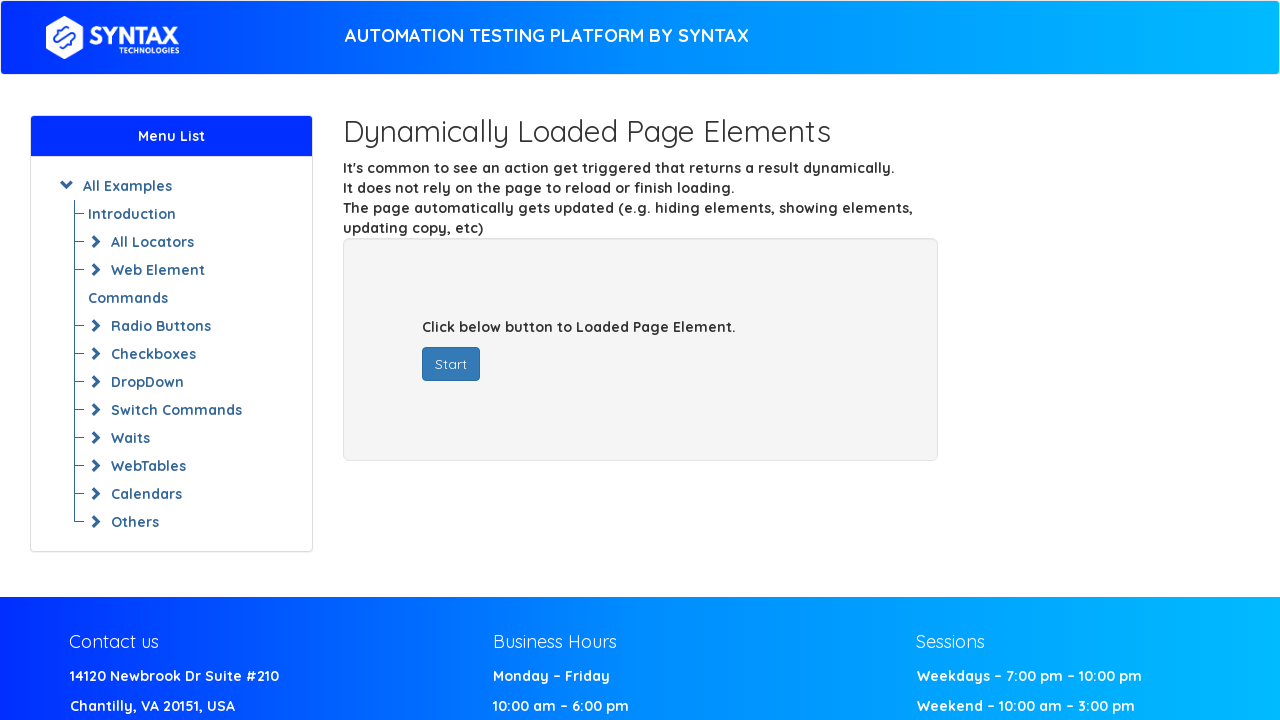

Navigated to dynamic elements loading page
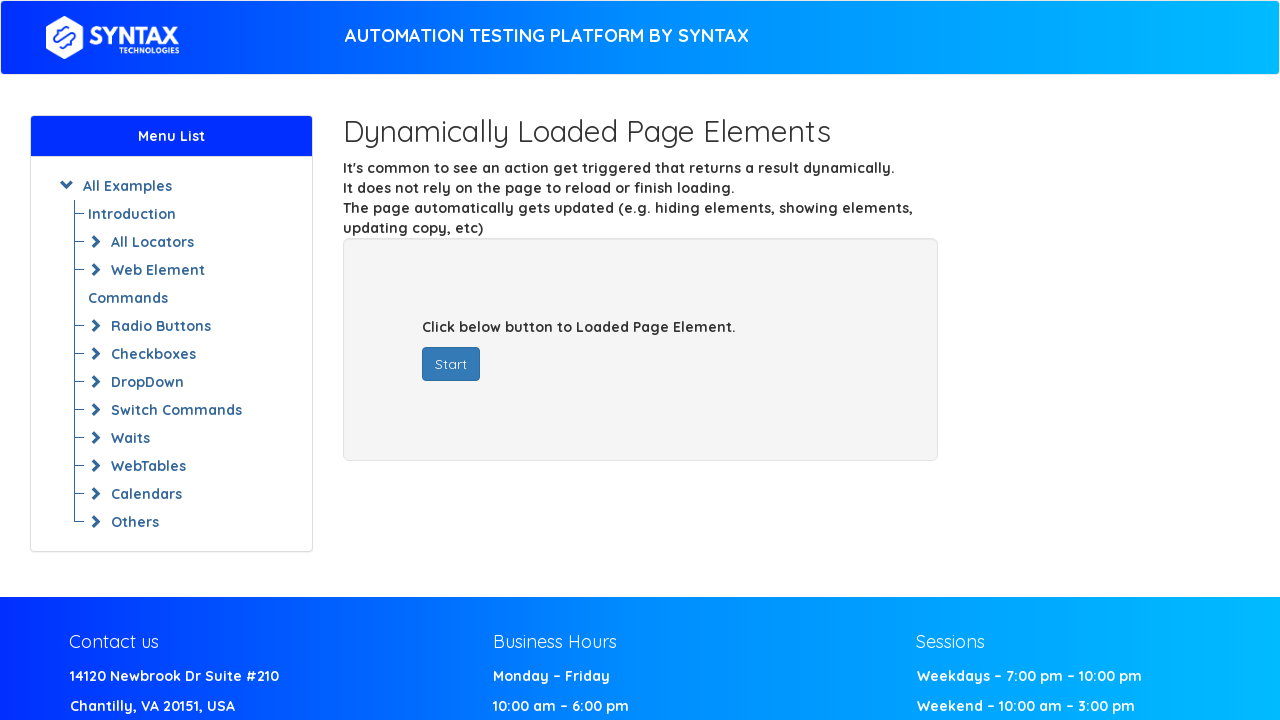

Clicked start button to trigger dynamic content loading at (451, 364) on #startButton
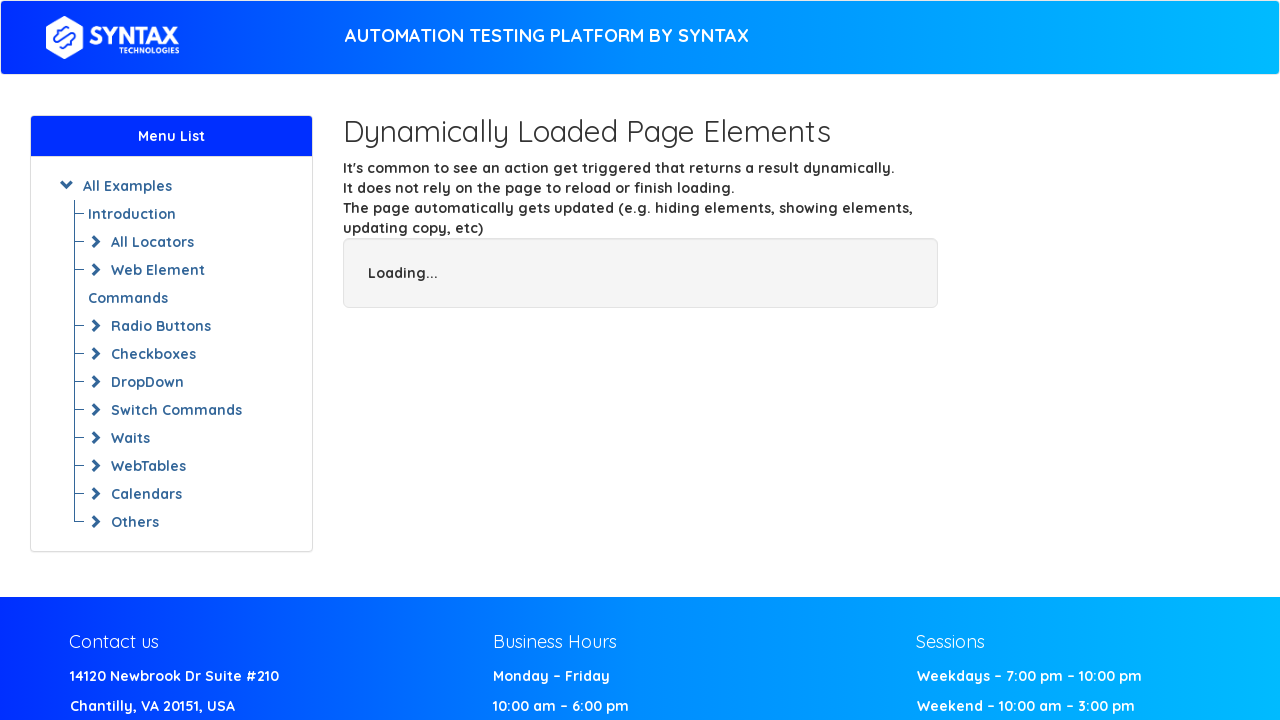

Dynamically loaded content appeared with 'Syntax' heading
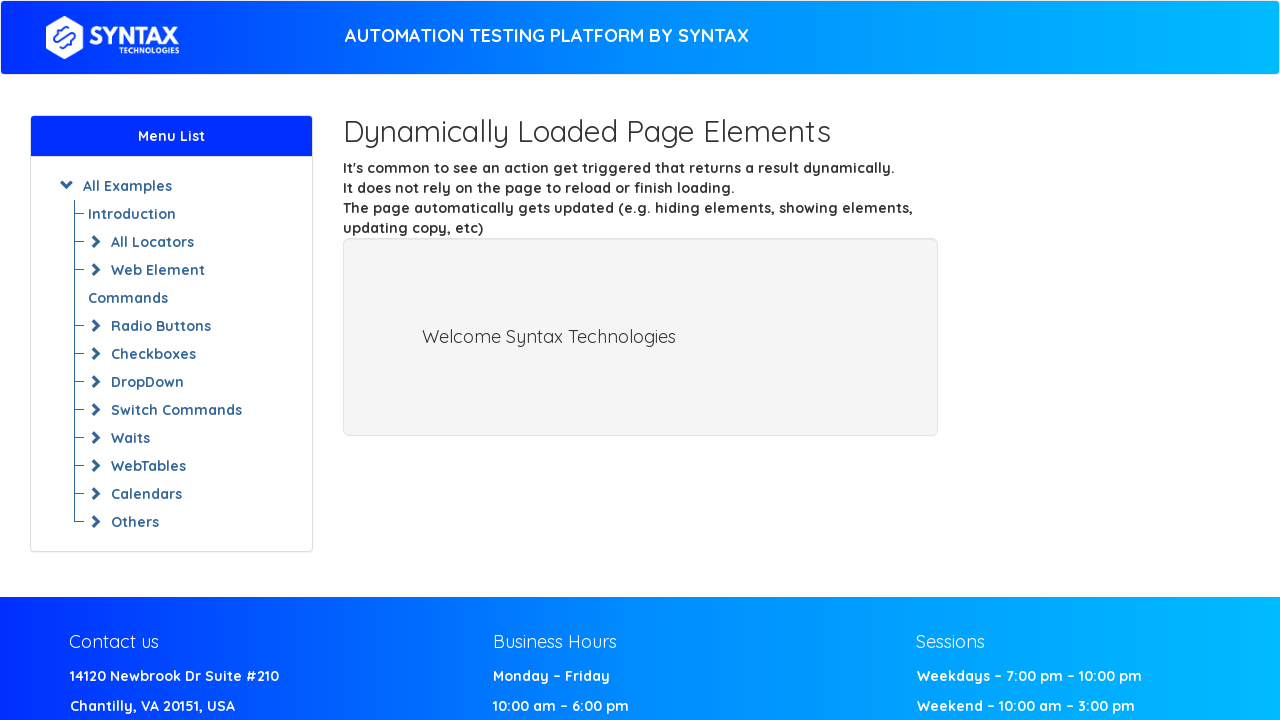

Verified welcome element with 'Syntax' text is visible
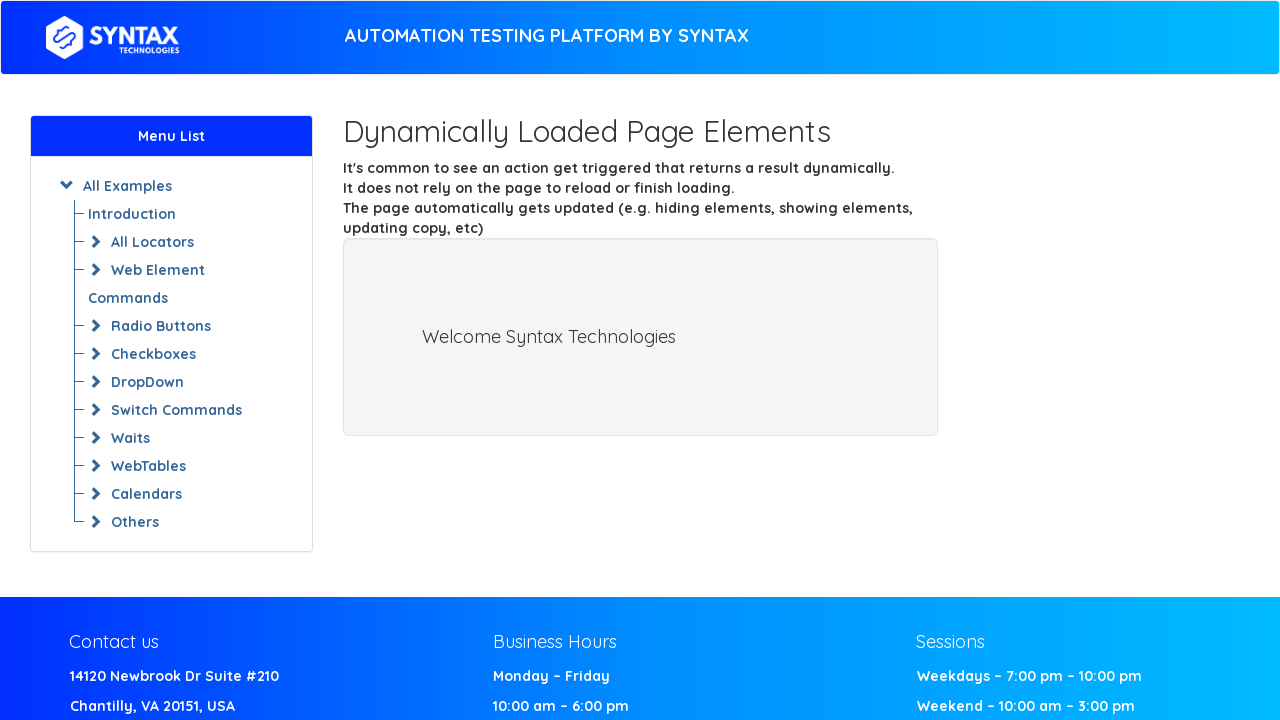

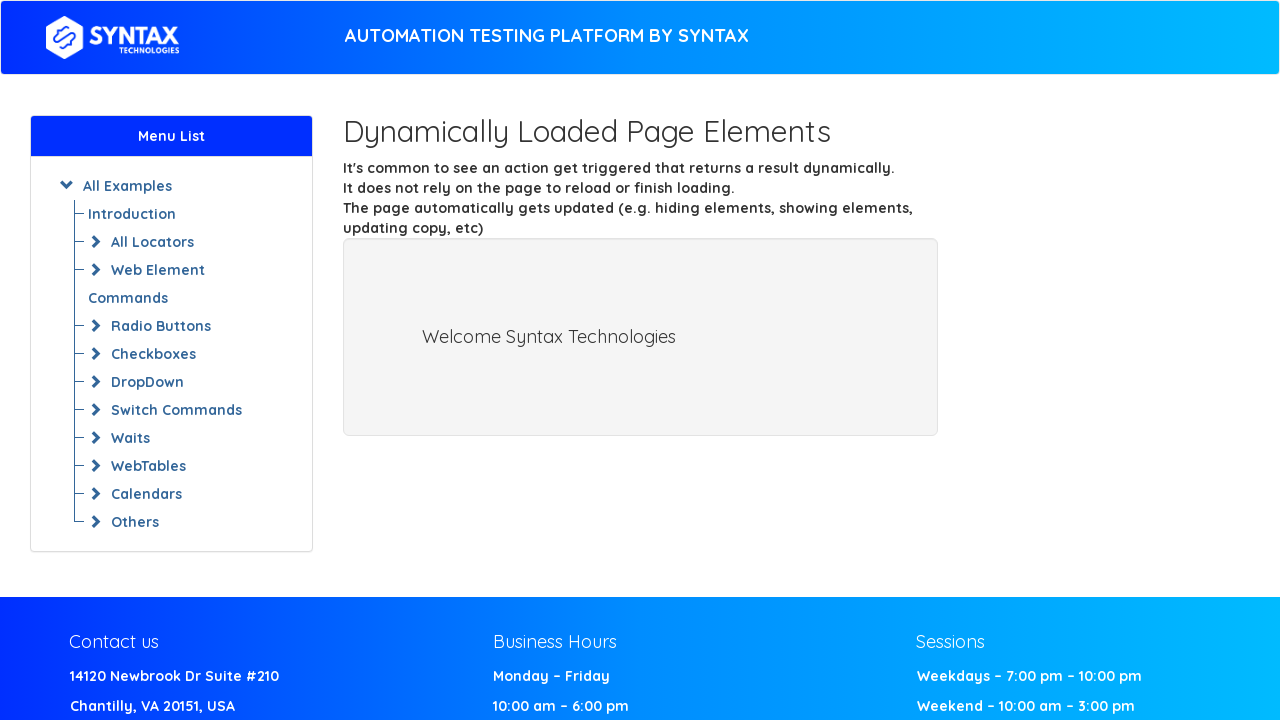